Tests iframe interaction and alert handling on W3Schools tryit editor by clicking a button inside an iframe, accepting a confirm dialog, and verifying the result text

Starting URL: https://www.w3schools.com/js/tryit.asp?filename=tryjs_confirm

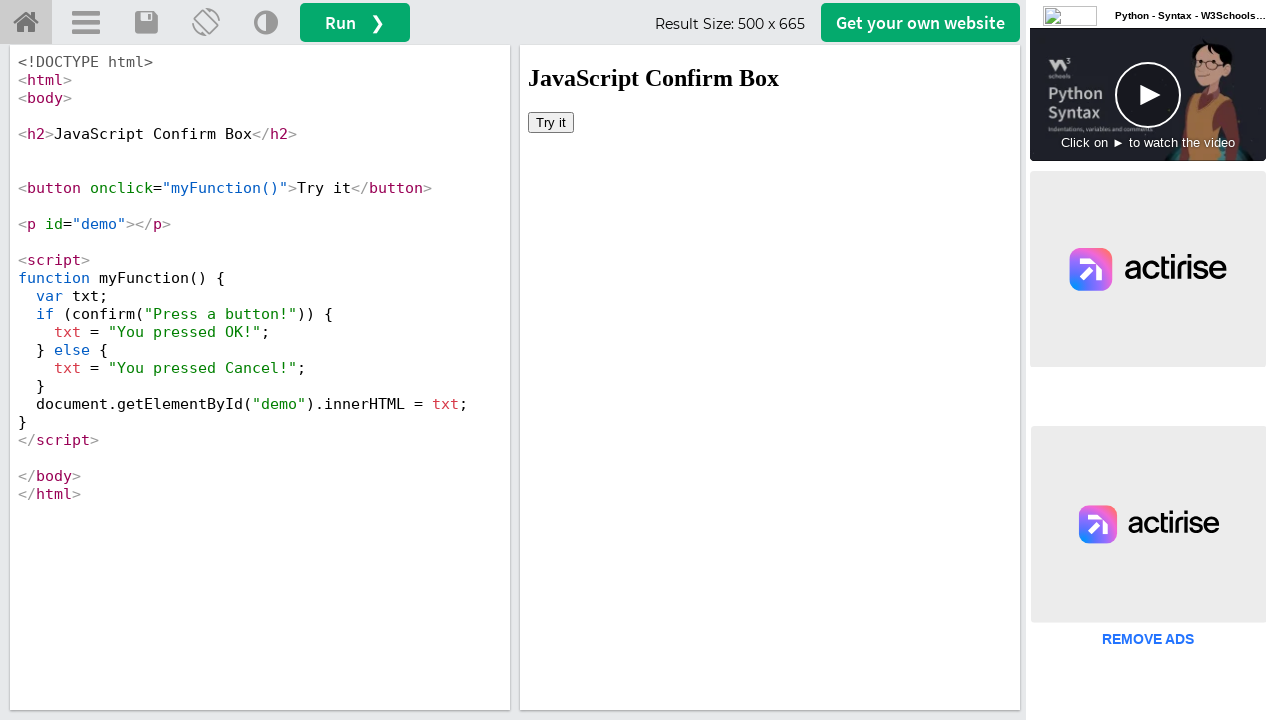

Switched to iframeResult containing the demo
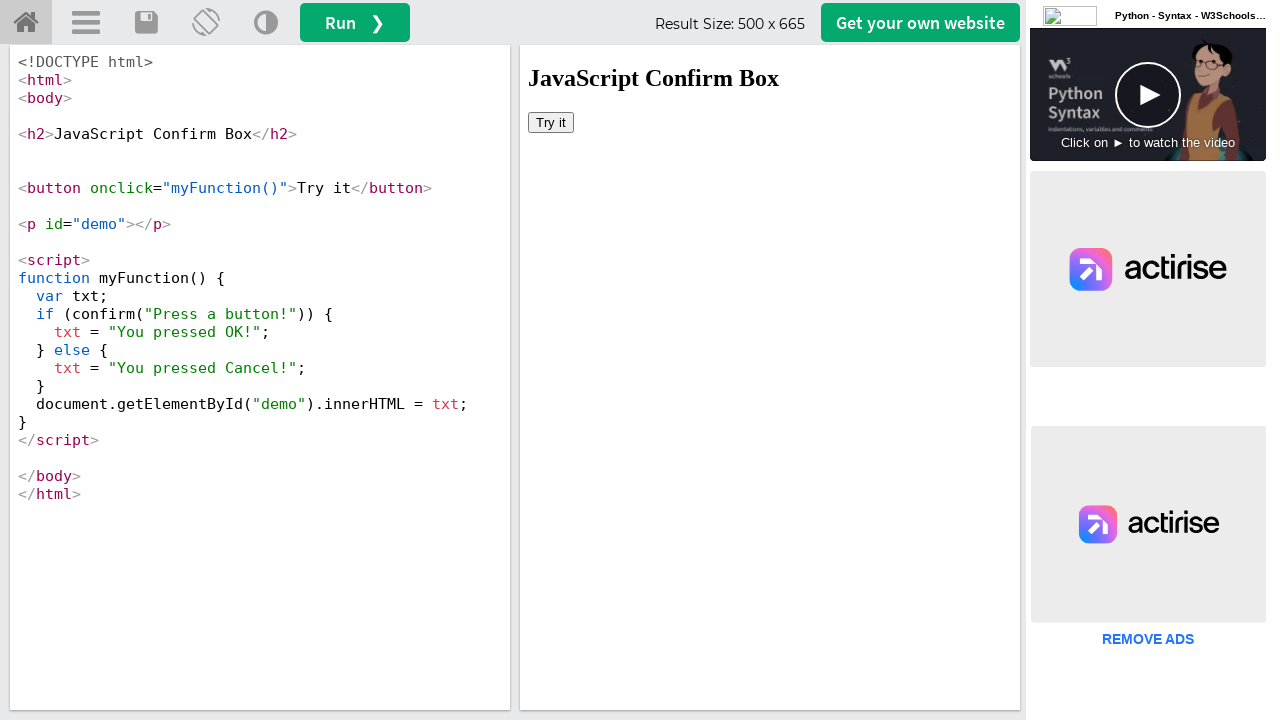

Clicked 'Try it' button inside iframe at (551, 122) on button:has-text('Try it')
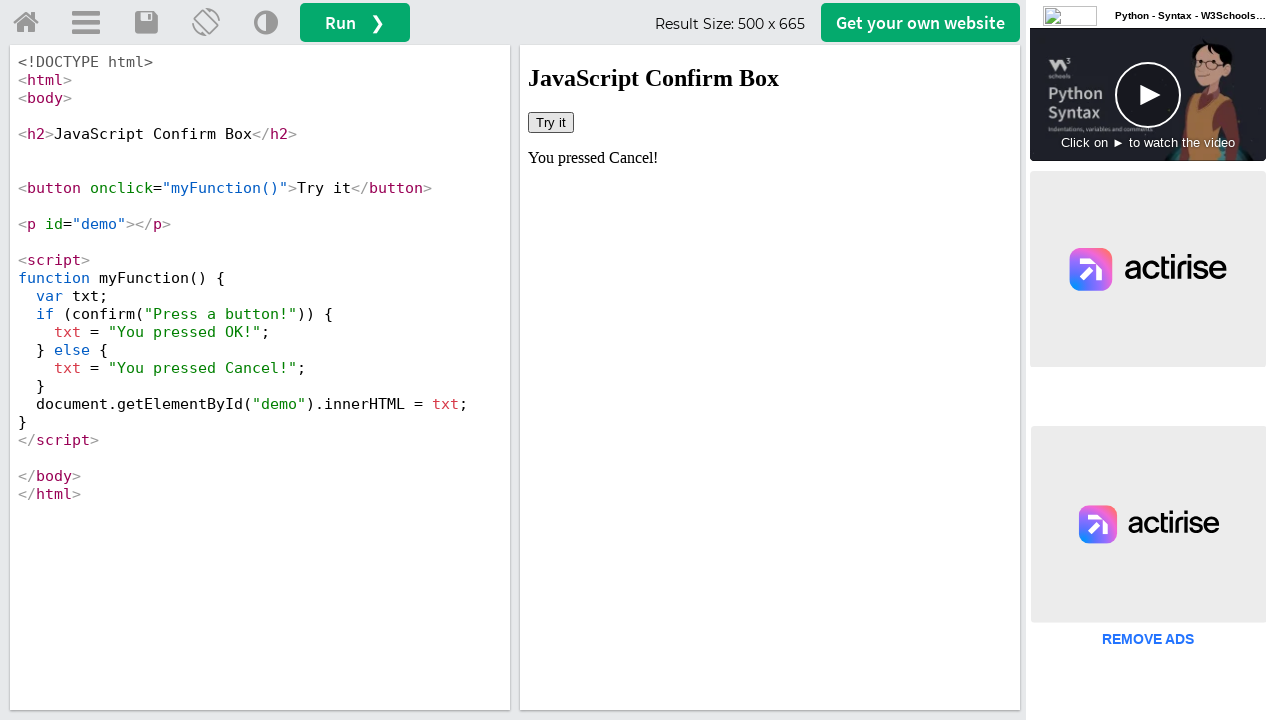

Set up dialog handler to accept confirmation dialogs
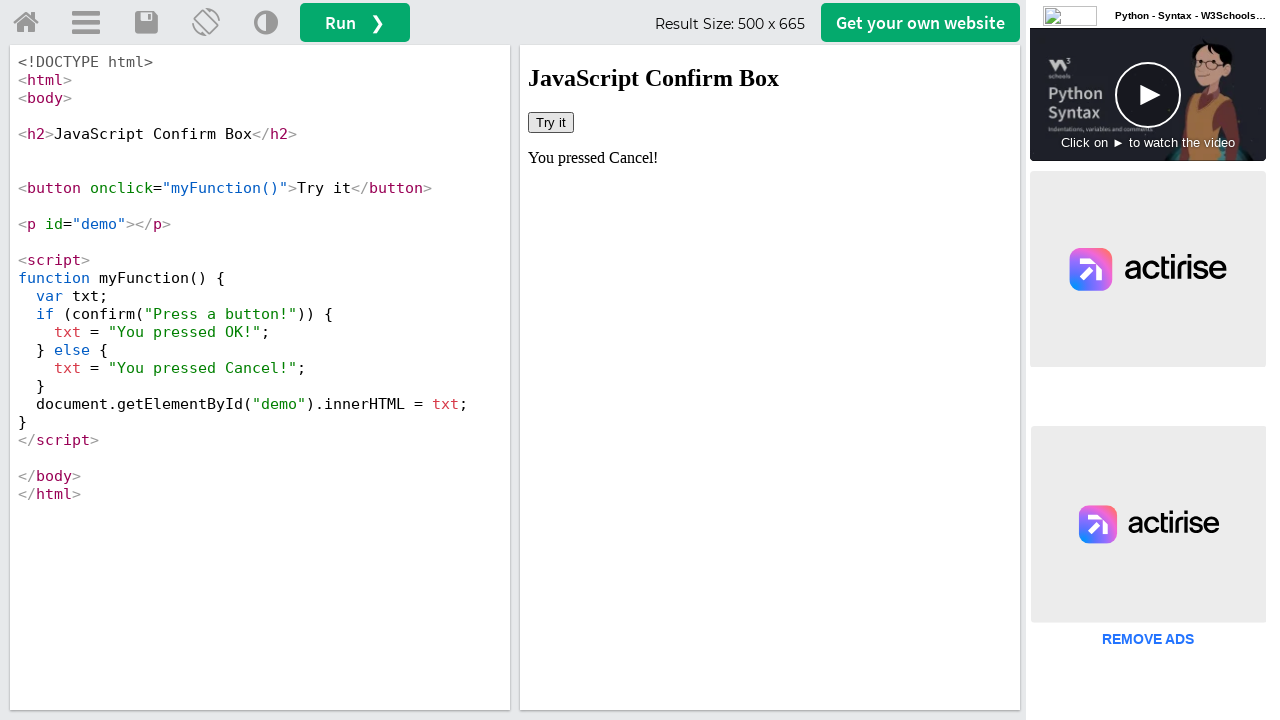

Retrieved result text from #demo element: 'You pressed Cancel!'
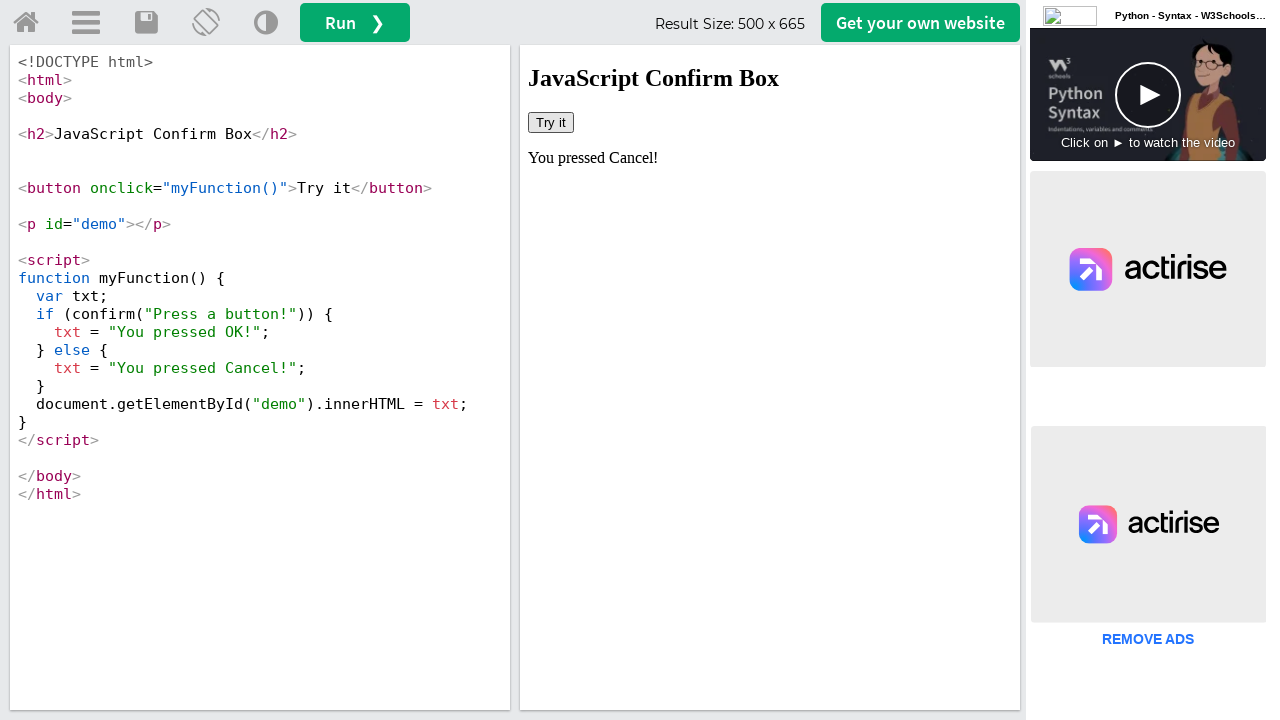

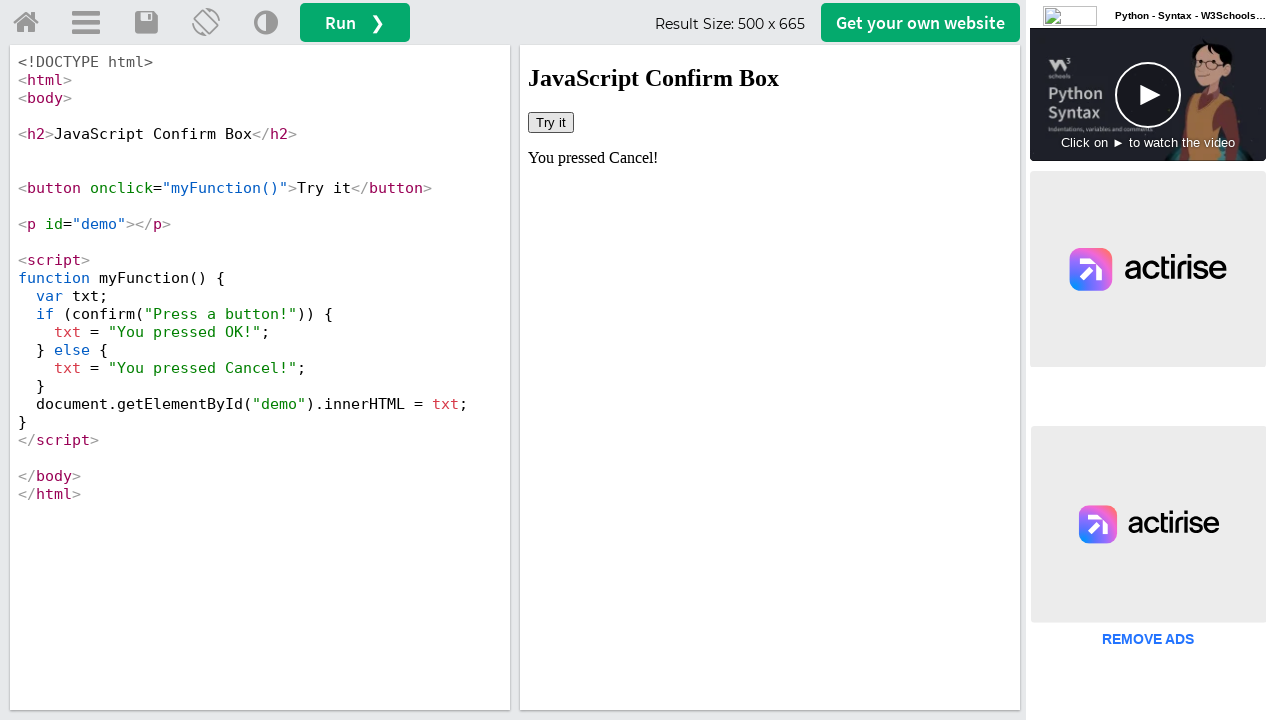